Tests calculator division by zero (3/0=Infinity)

Starting URL: https://testpages.eviltester.com/styled/apps/calculator.html

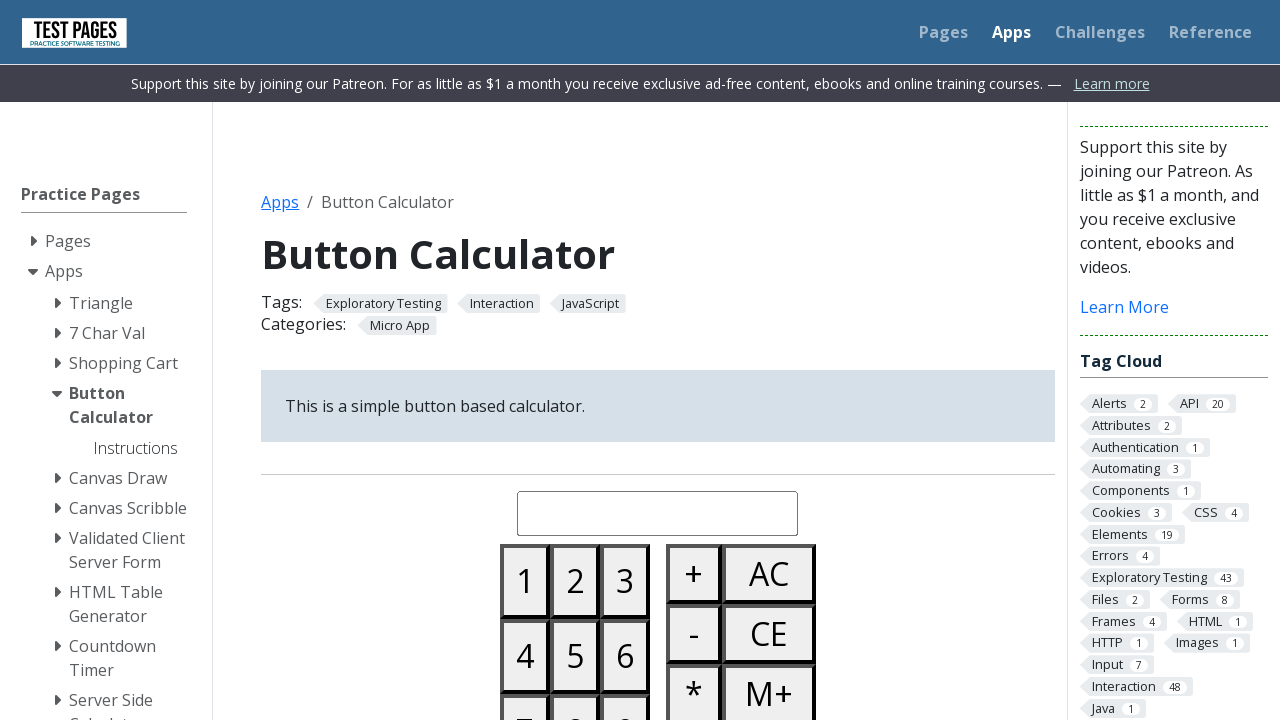

Clicked button 3 on calculator at (625, 581) on #button03
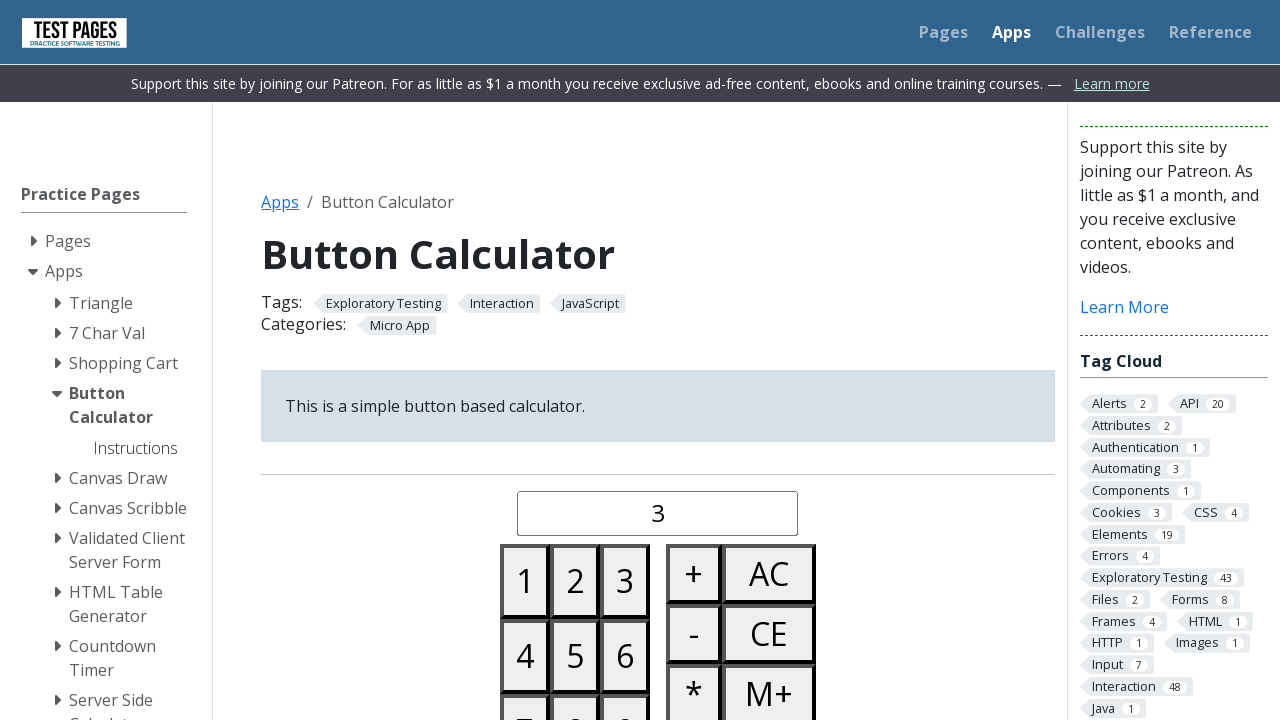

Clicked divide button at (694, 360) on #buttondivide
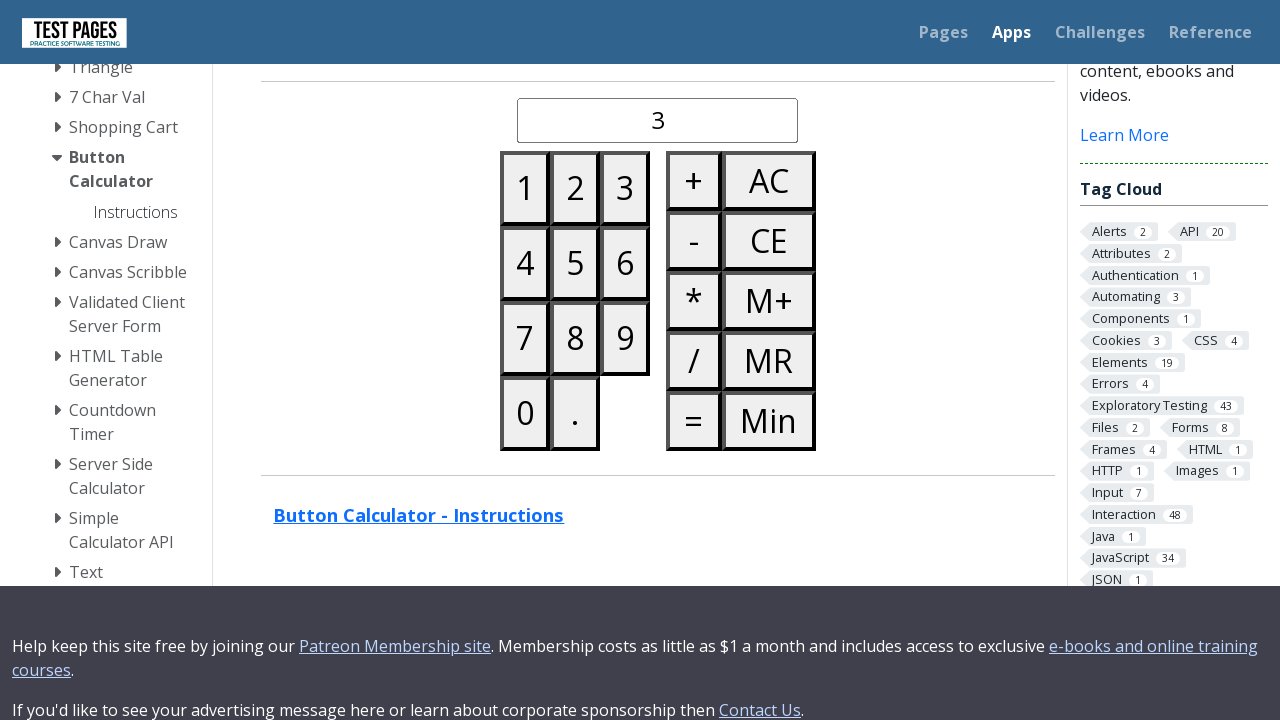

Clicked button 0 on calculator at (525, 413) on #button00
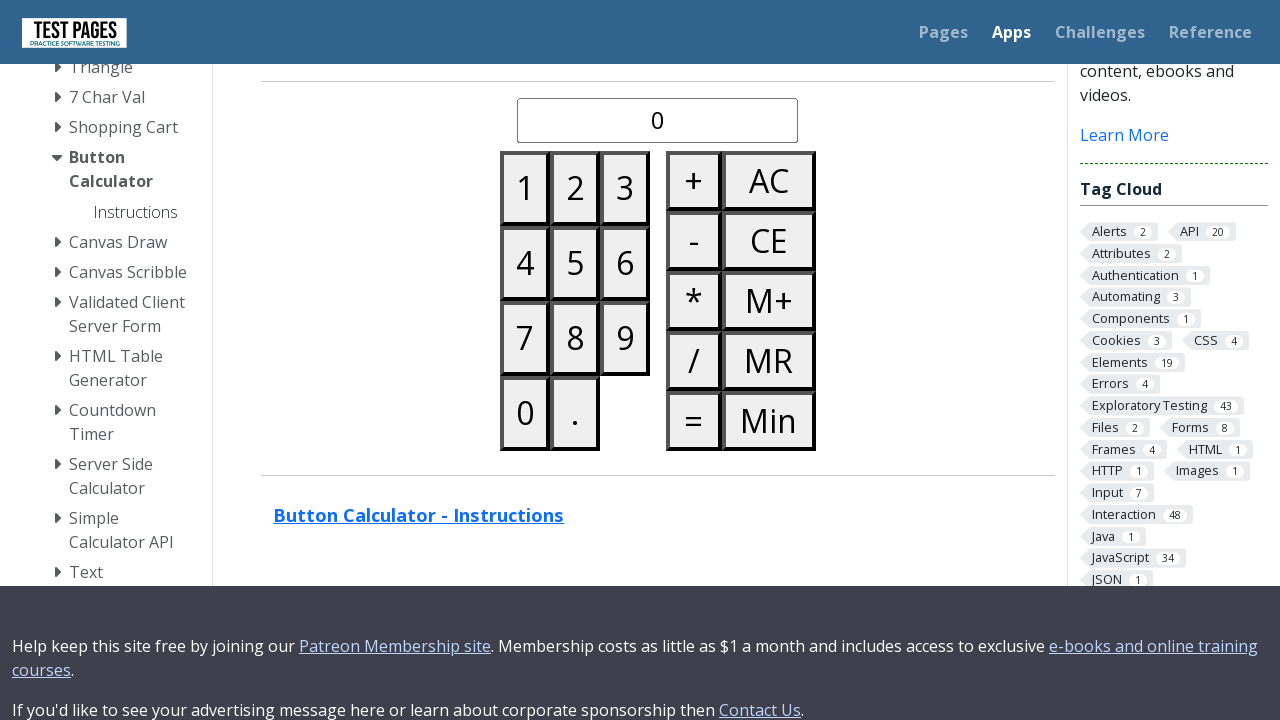

Clicked equals button to perform division by zero (3/0=Infinity) at (694, 420) on #buttonequals
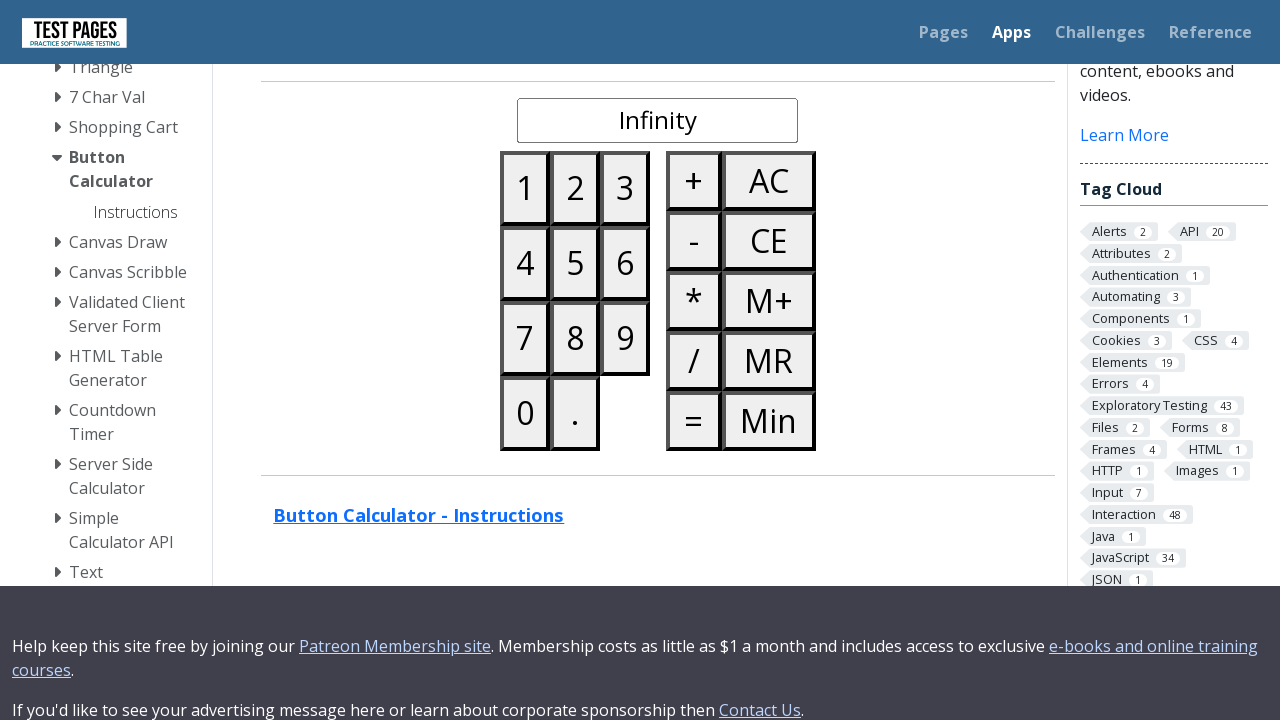

Clicked all clear button to reset calculator at (769, 180) on #buttonallclear
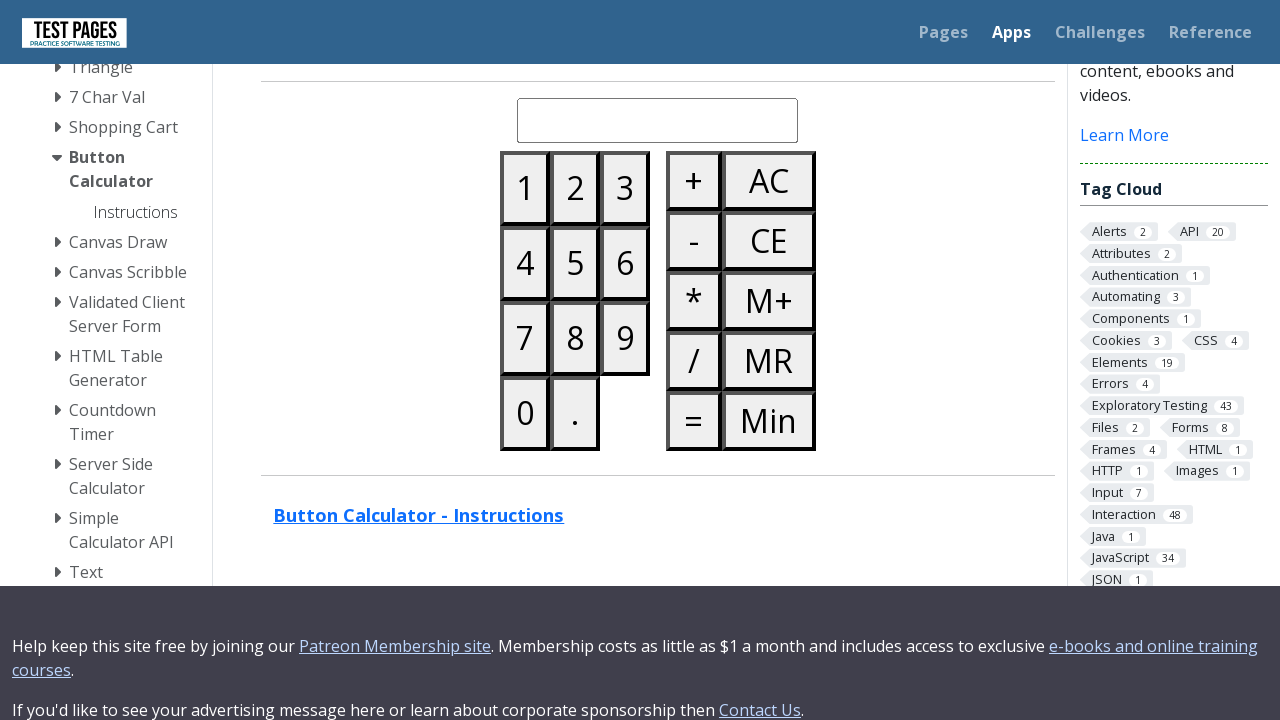

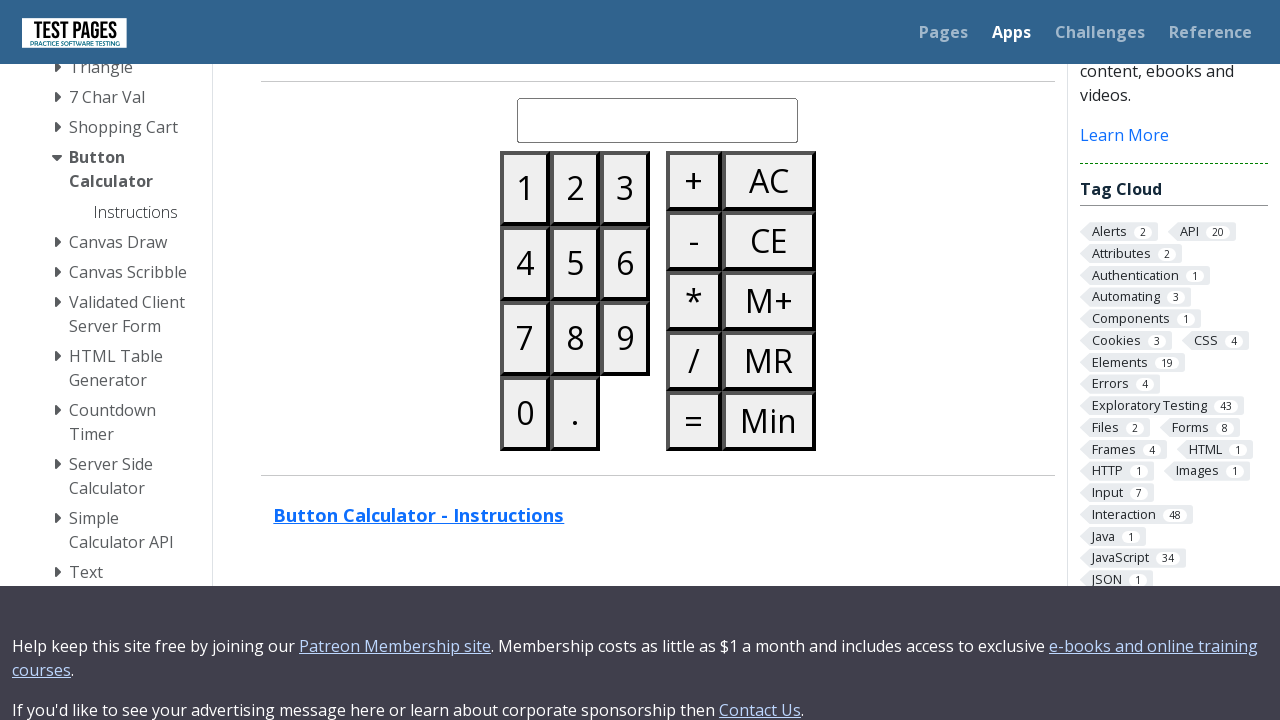